Tests window handling functionality by verifying page text and title, then clicking a link that opens a new window and verifying the new window's title.

Starting URL: https://the-internet.herokuapp.com/windows

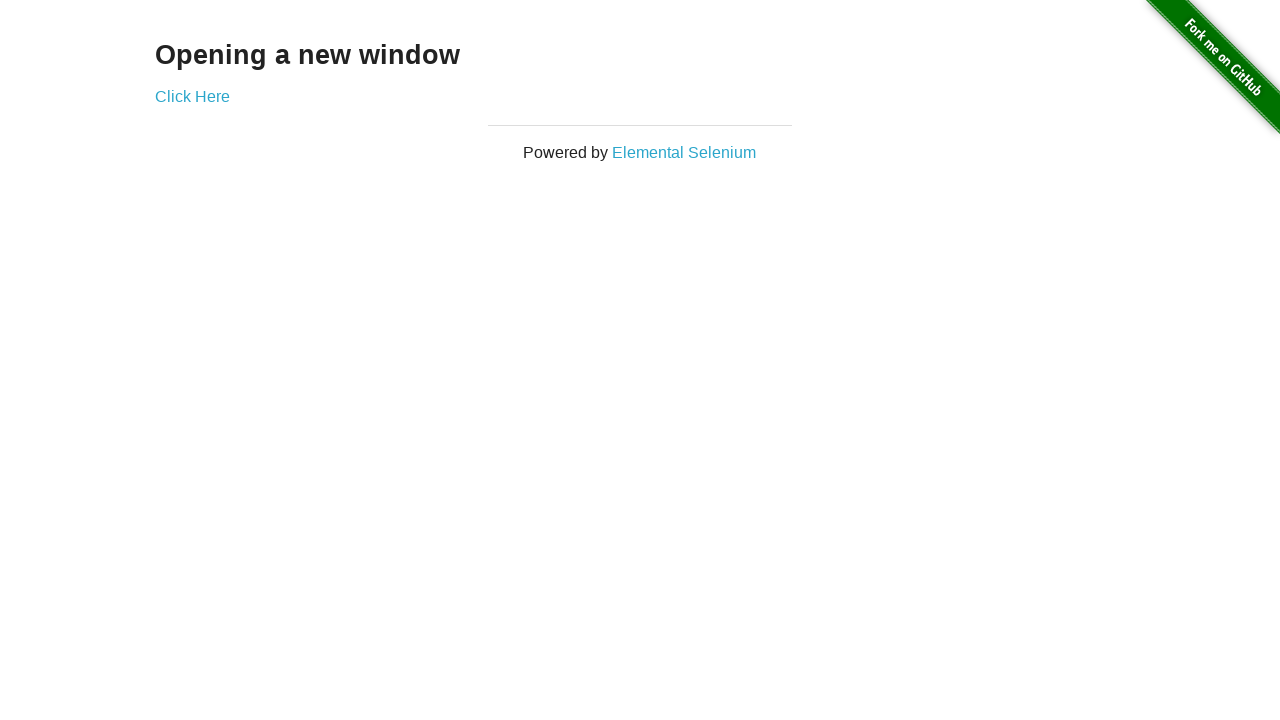

Verified 'Opening a new window' text is present on page
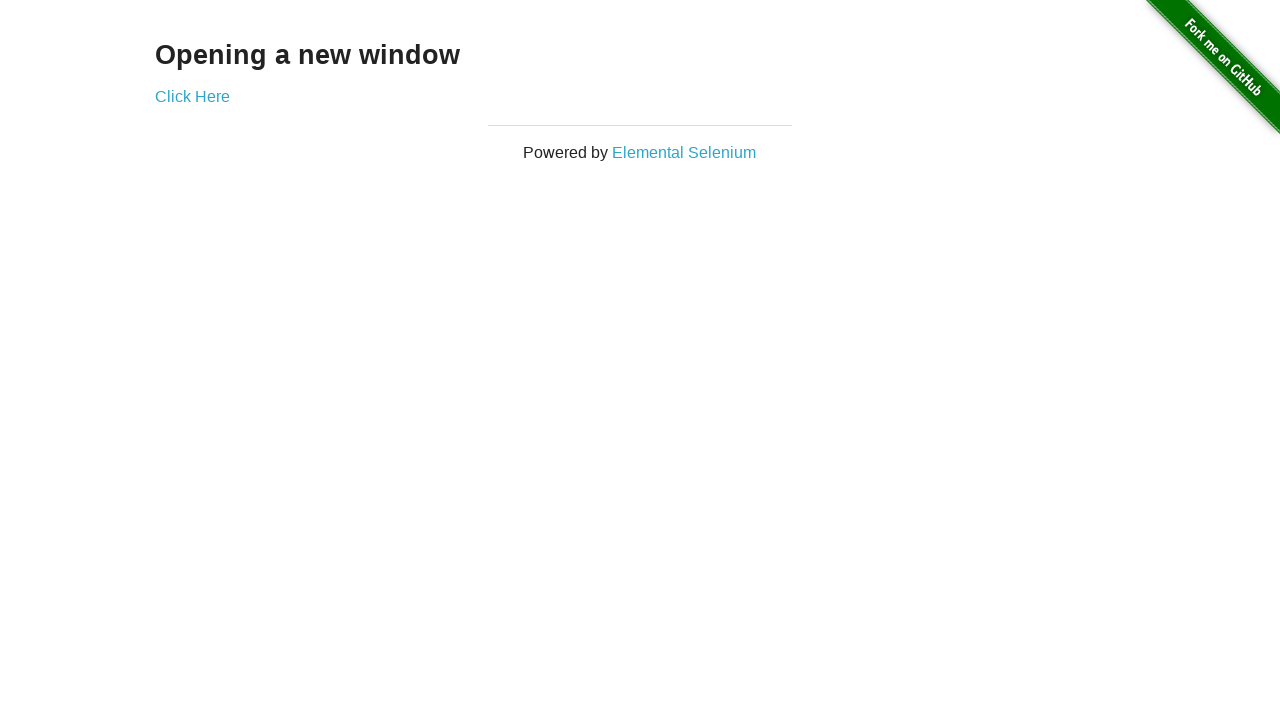

Verified page title is 'The Internet'
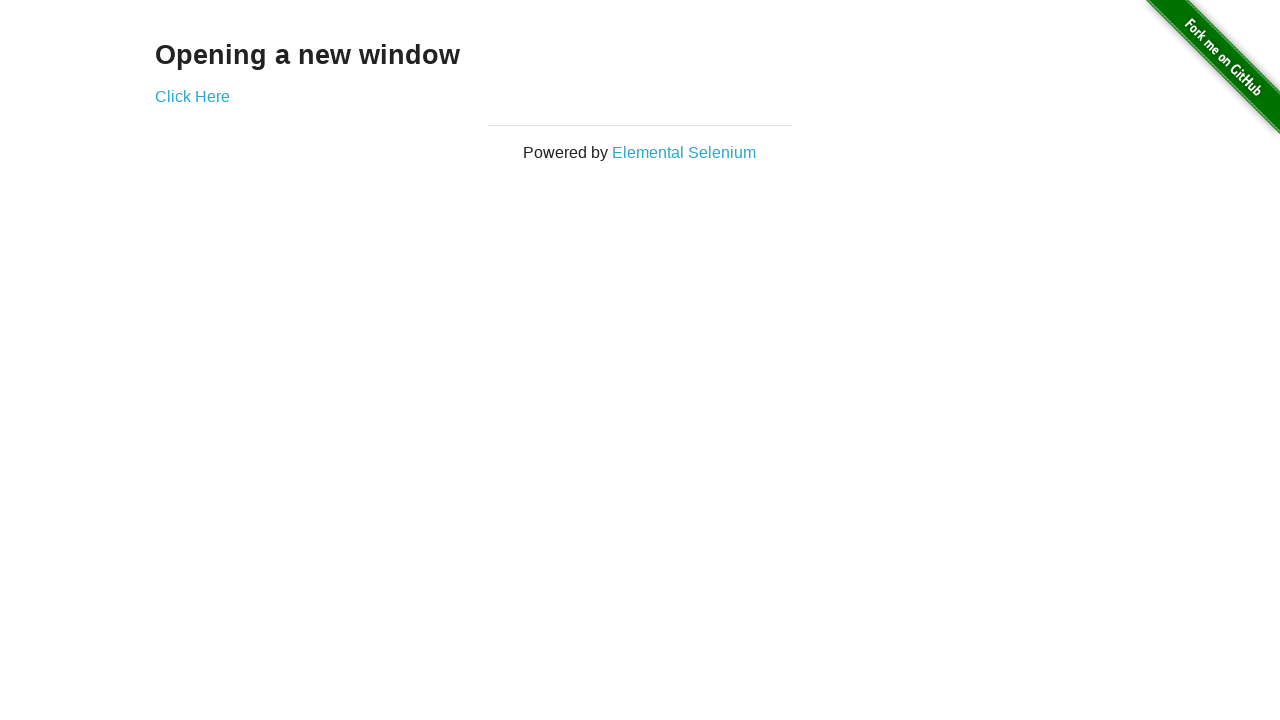

Clicked 'Click Here' link to open new window at (192, 96) on text=Click Here
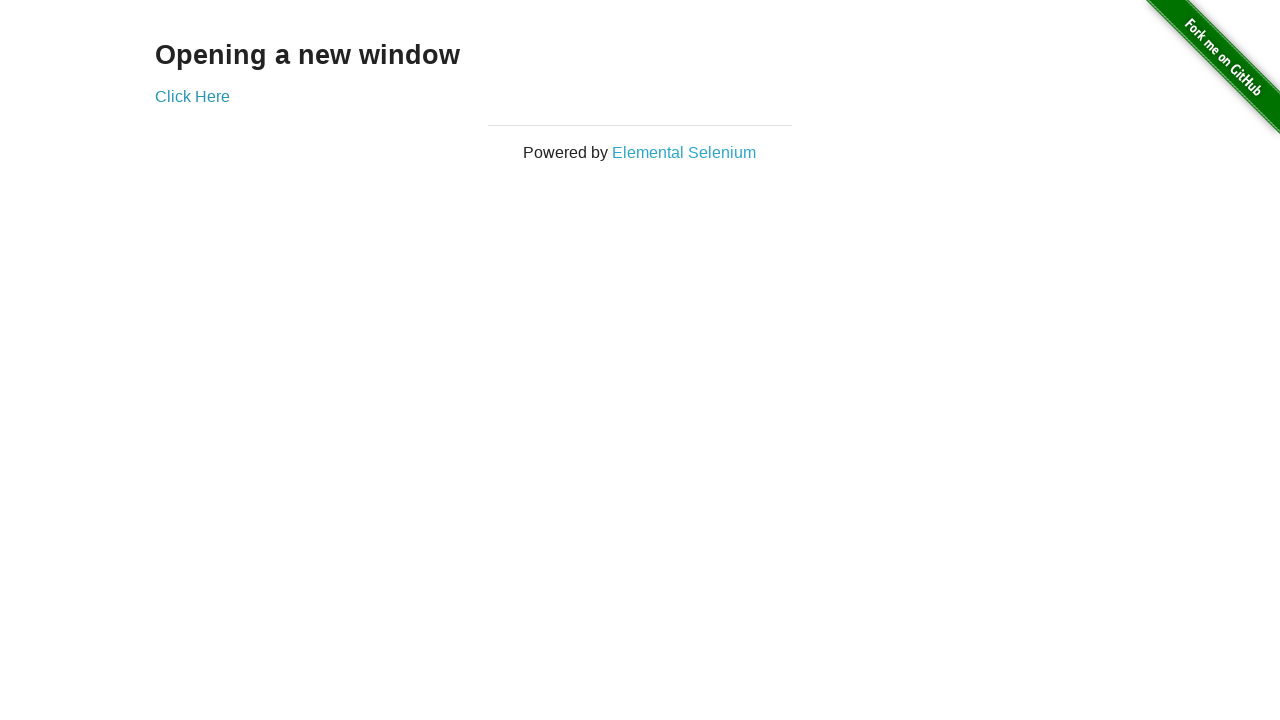

Obtained new window/page object
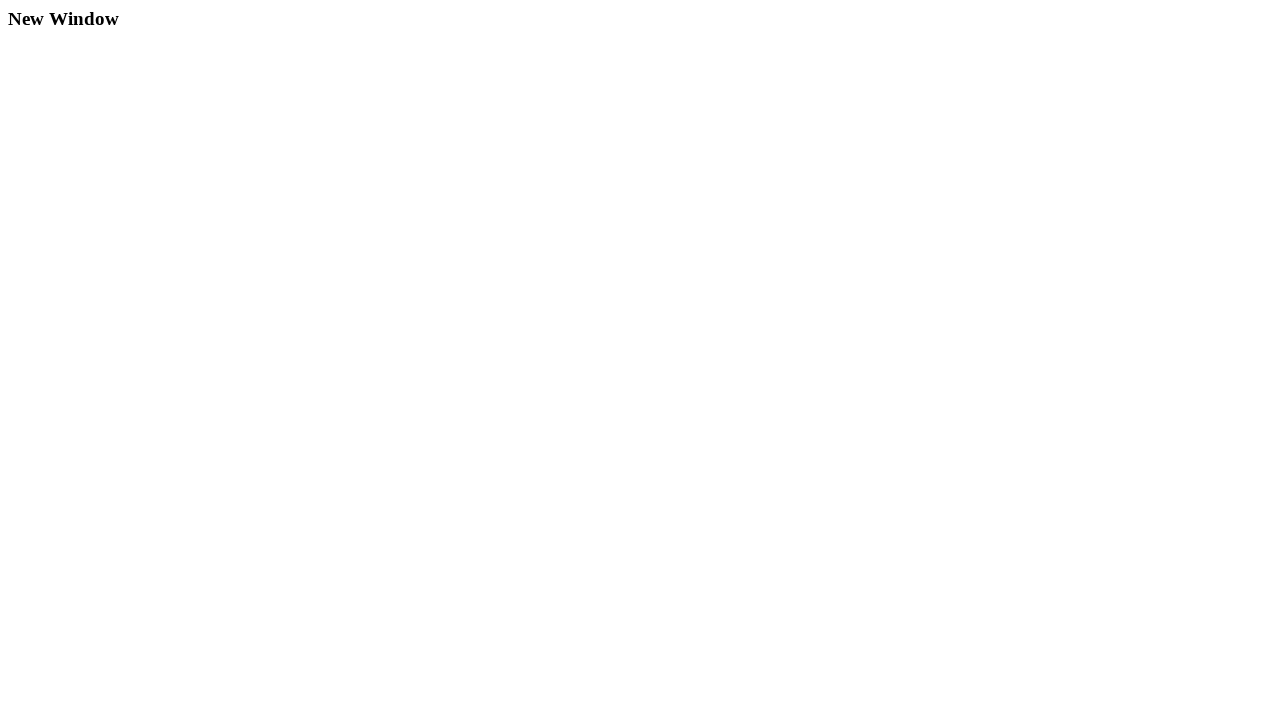

New window finished loading
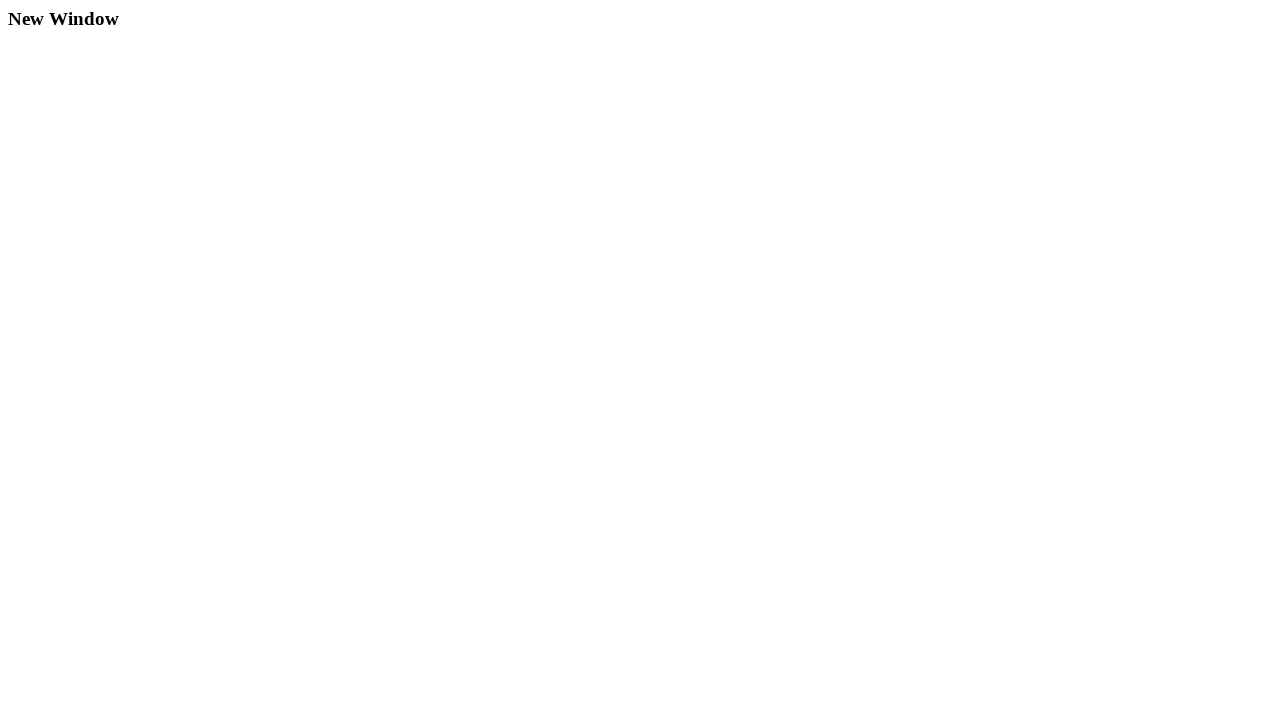

Verified new window title is 'New Window'
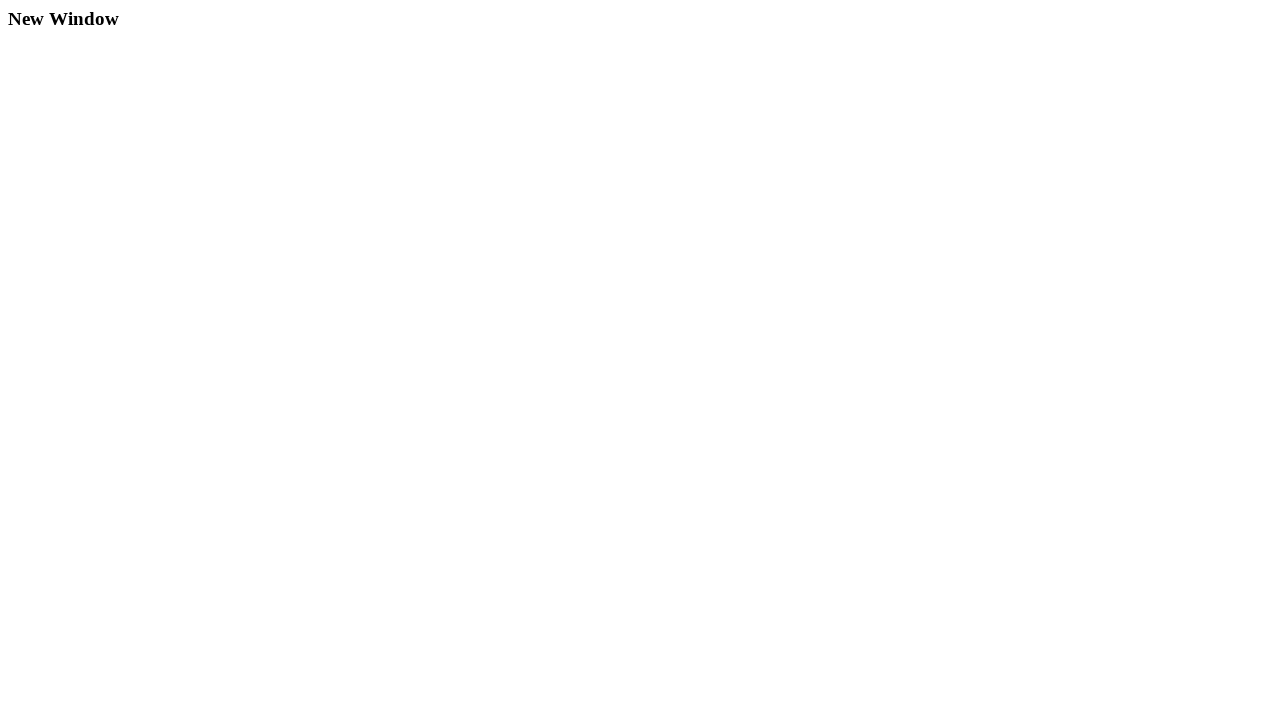

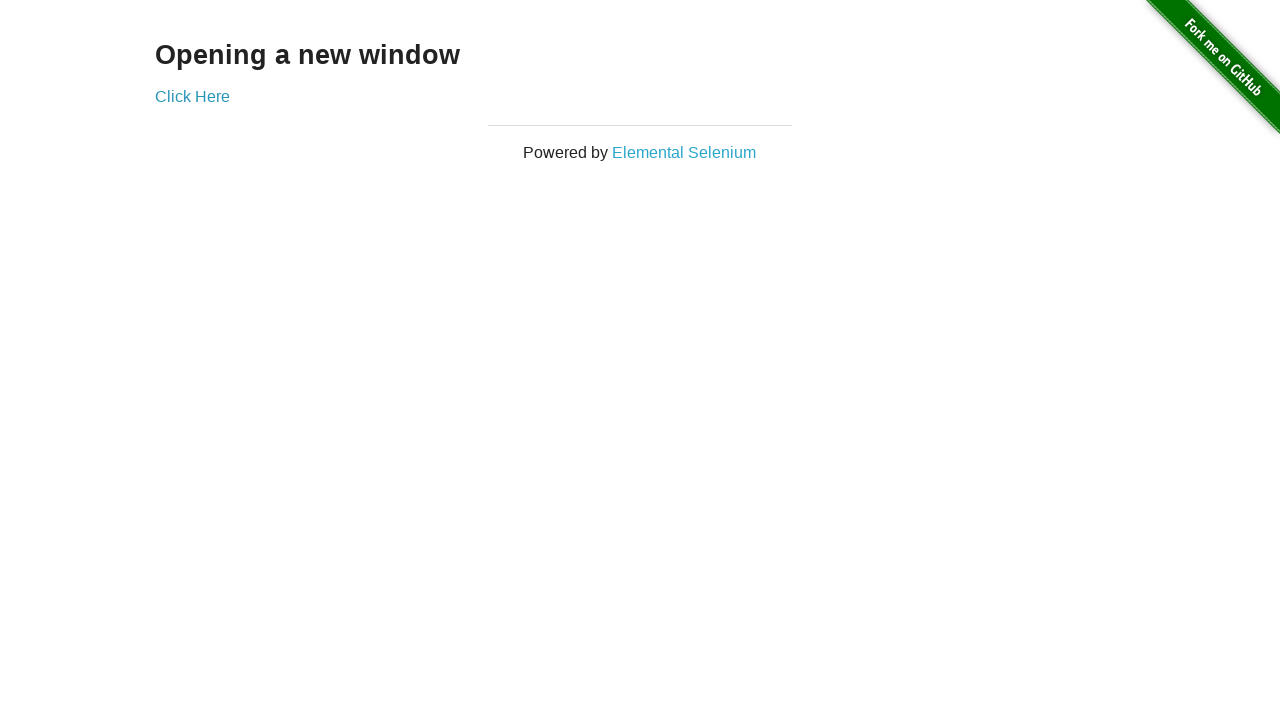